Navigates to YouTube and enters text into the search input field

Starting URL: https://www.youtube.com

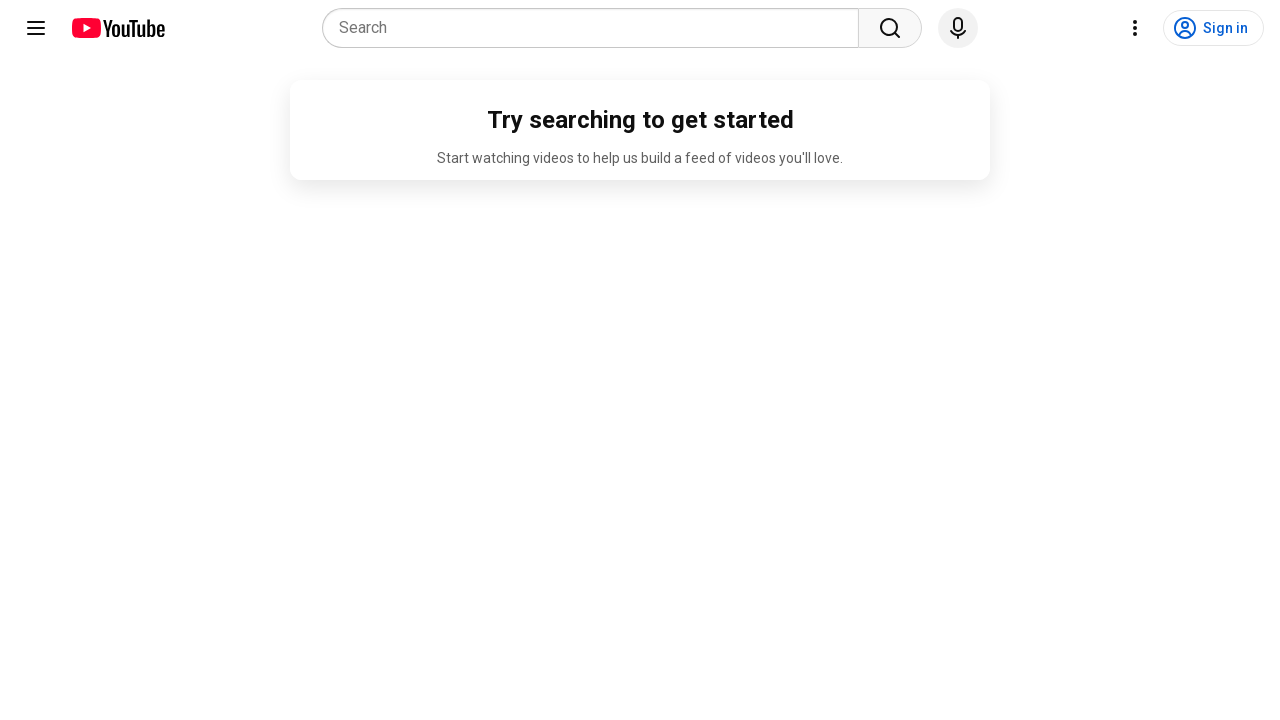

Entered 'test' into YouTube search input field on input[name='search_query']
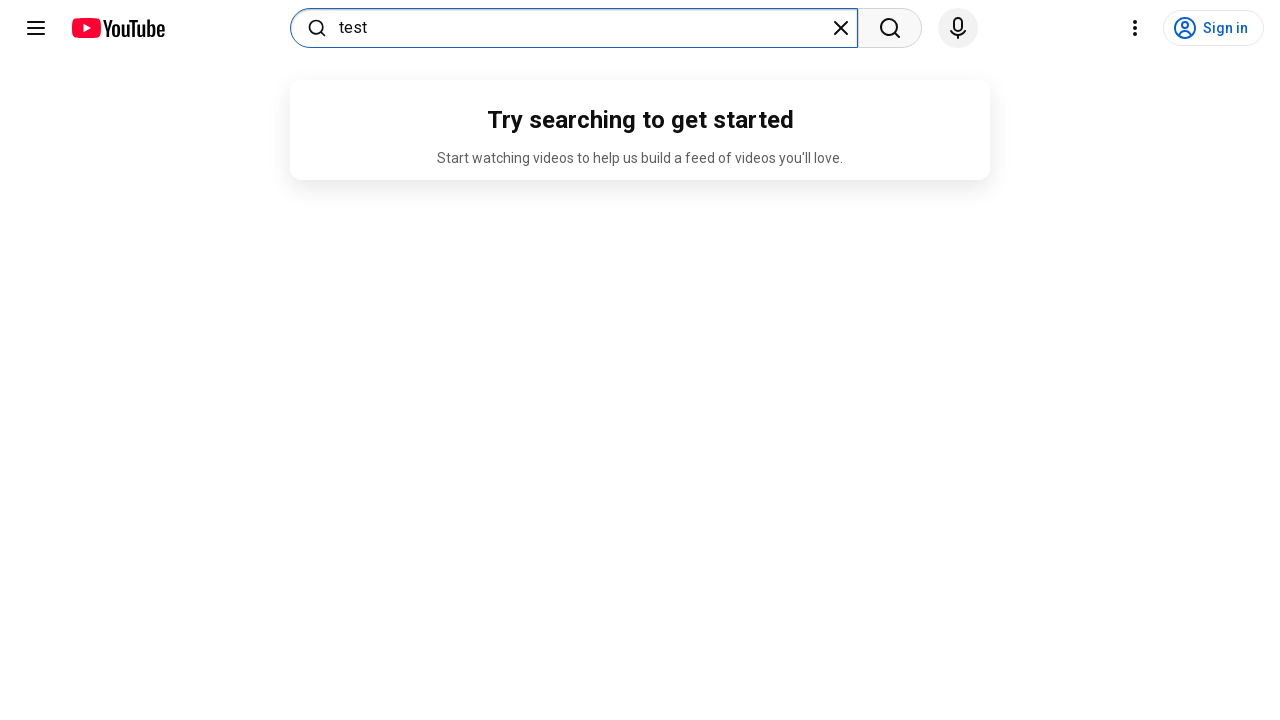

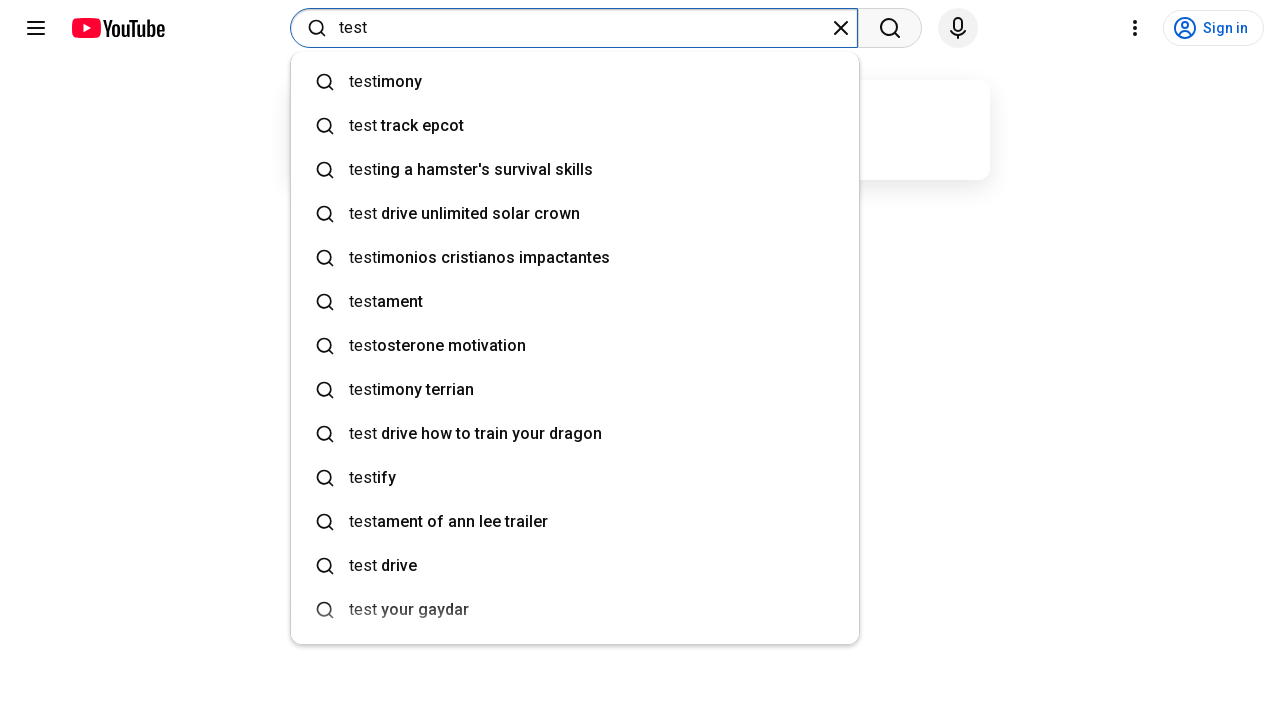